Tests that a todo item is removed when edited to an empty string

Starting URL: https://demo.playwright.dev/todomvc

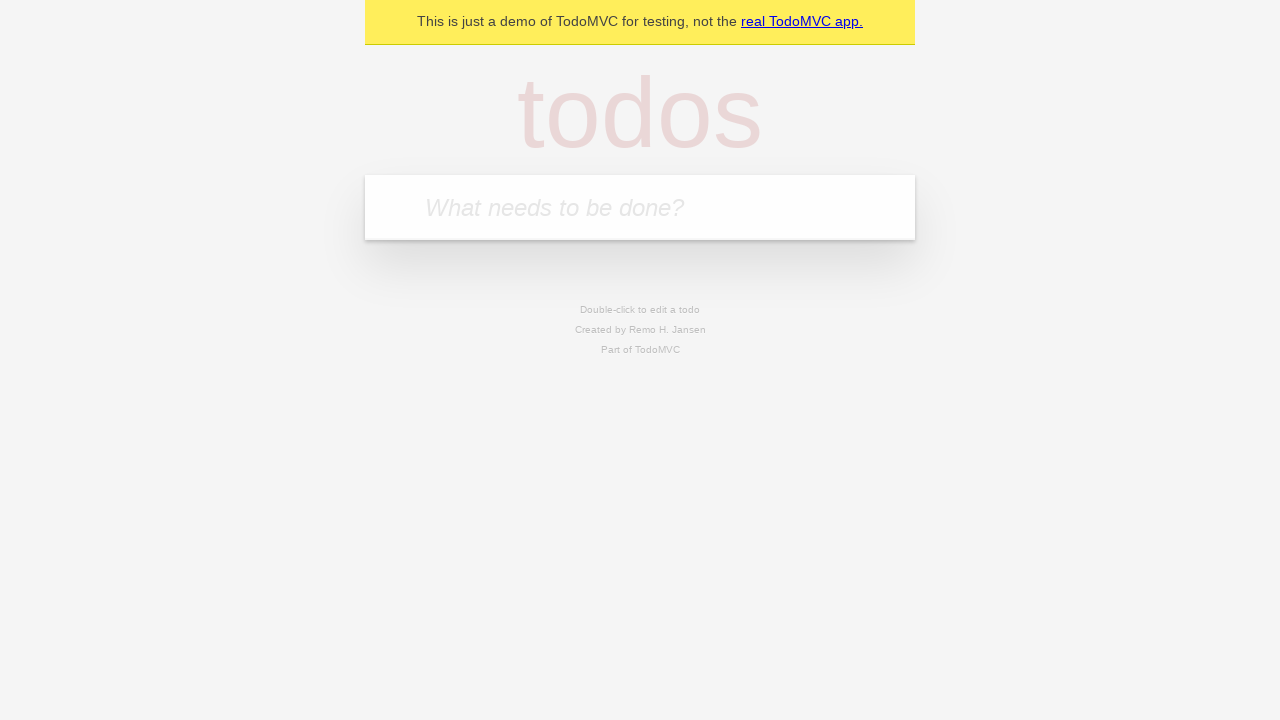

Located the 'What needs to be done?' input field
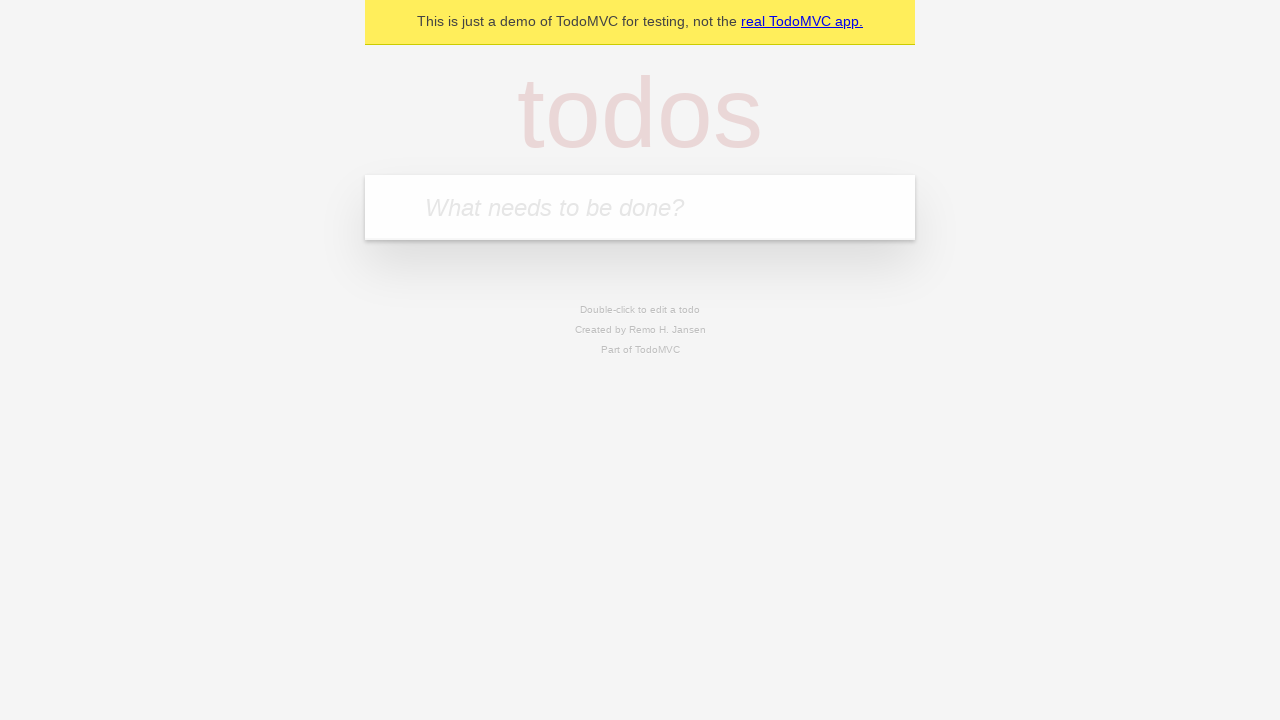

Filled todo input with 'buy some cheese' on internal:attr=[placeholder="What needs to be done?"i]
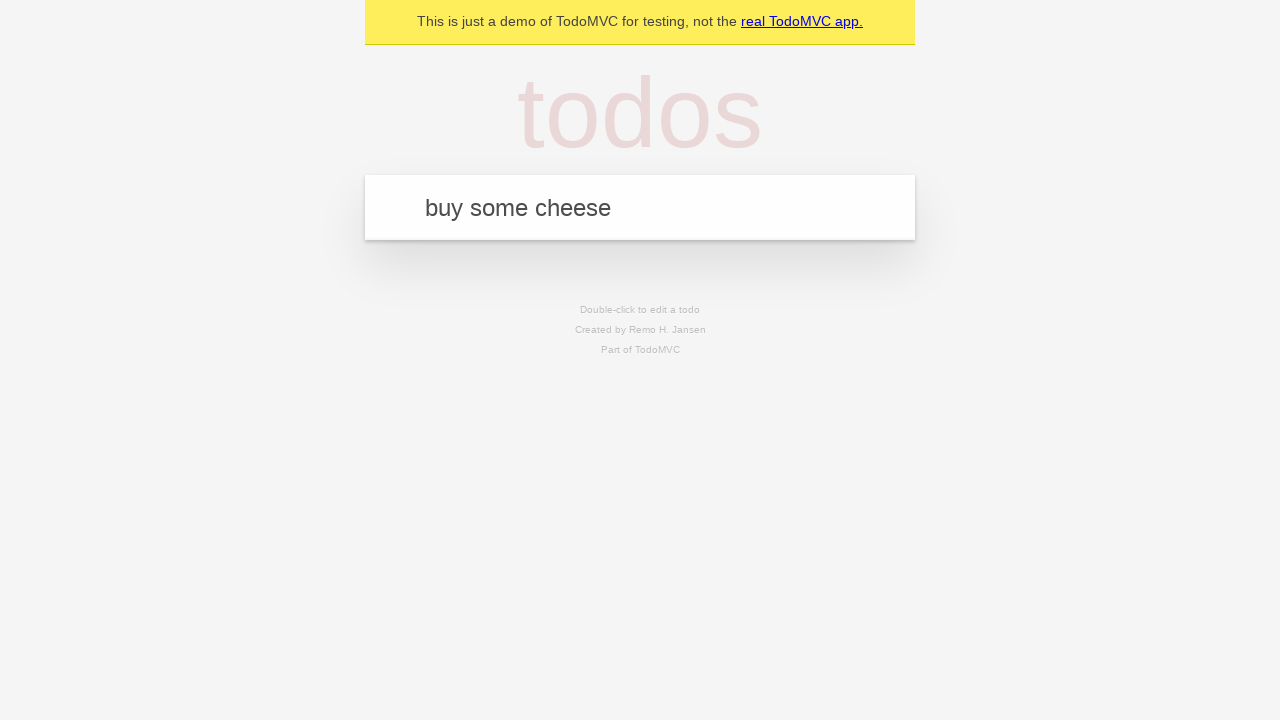

Pressed Enter to create todo item 'buy some cheese' on internal:attr=[placeholder="What needs to be done?"i]
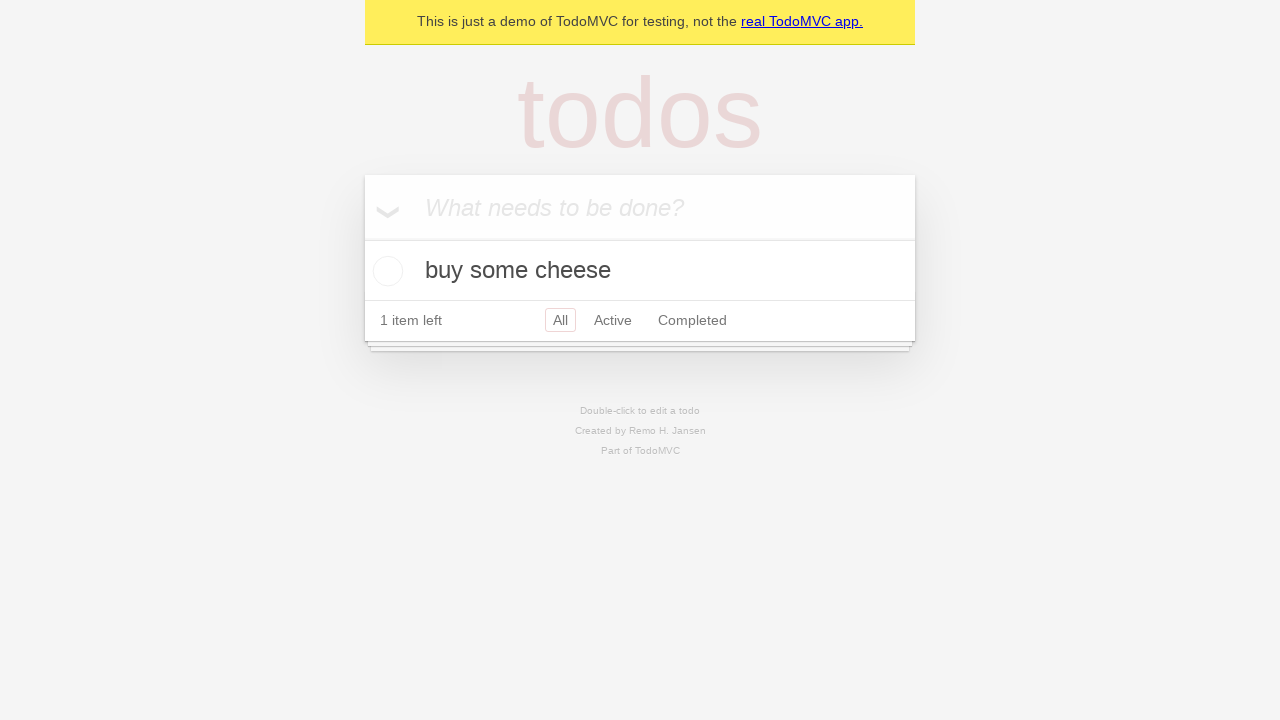

Filled todo input with 'feed the cat' on internal:attr=[placeholder="What needs to be done?"i]
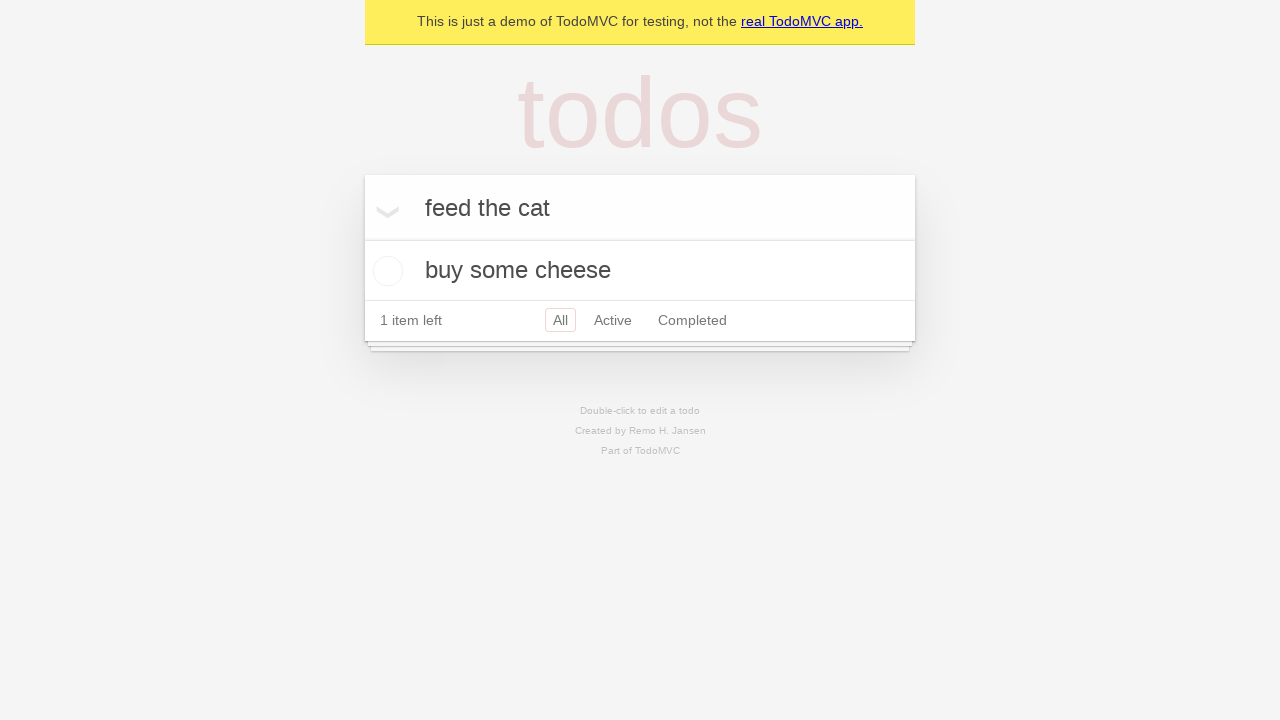

Pressed Enter to create todo item 'feed the cat' on internal:attr=[placeholder="What needs to be done?"i]
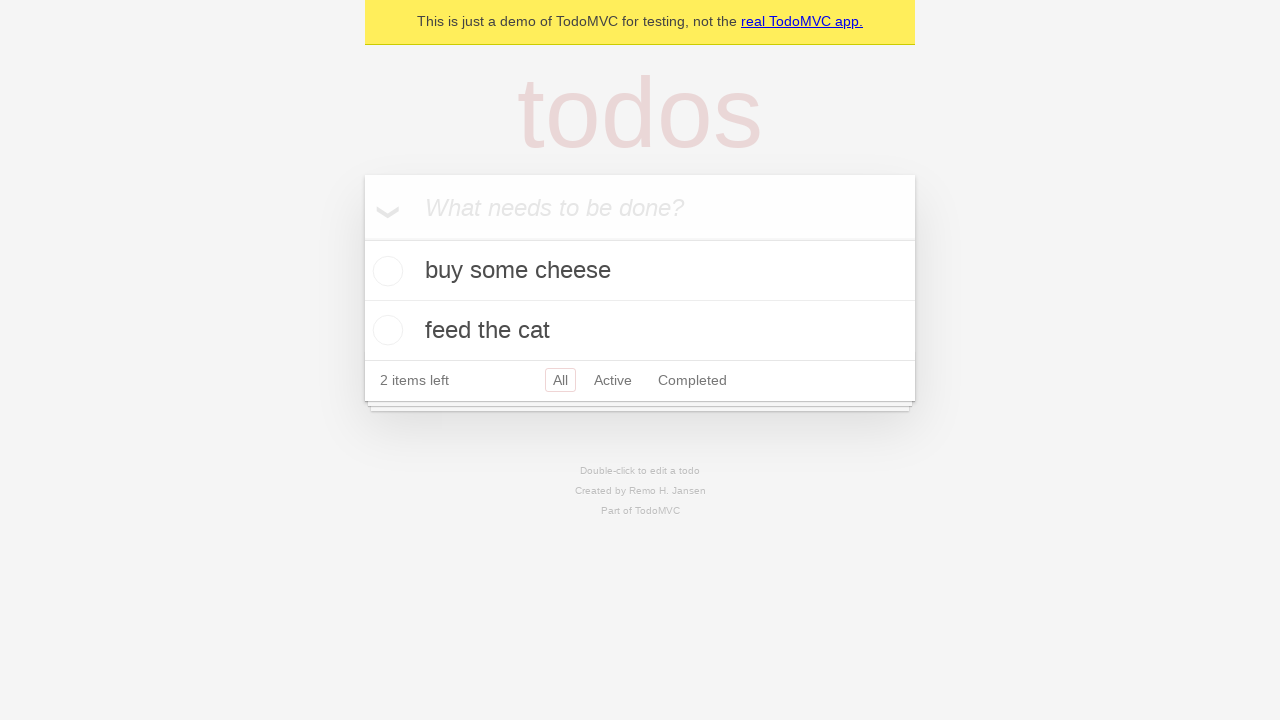

Filled todo input with 'book a doctors appointment' on internal:attr=[placeholder="What needs to be done?"i]
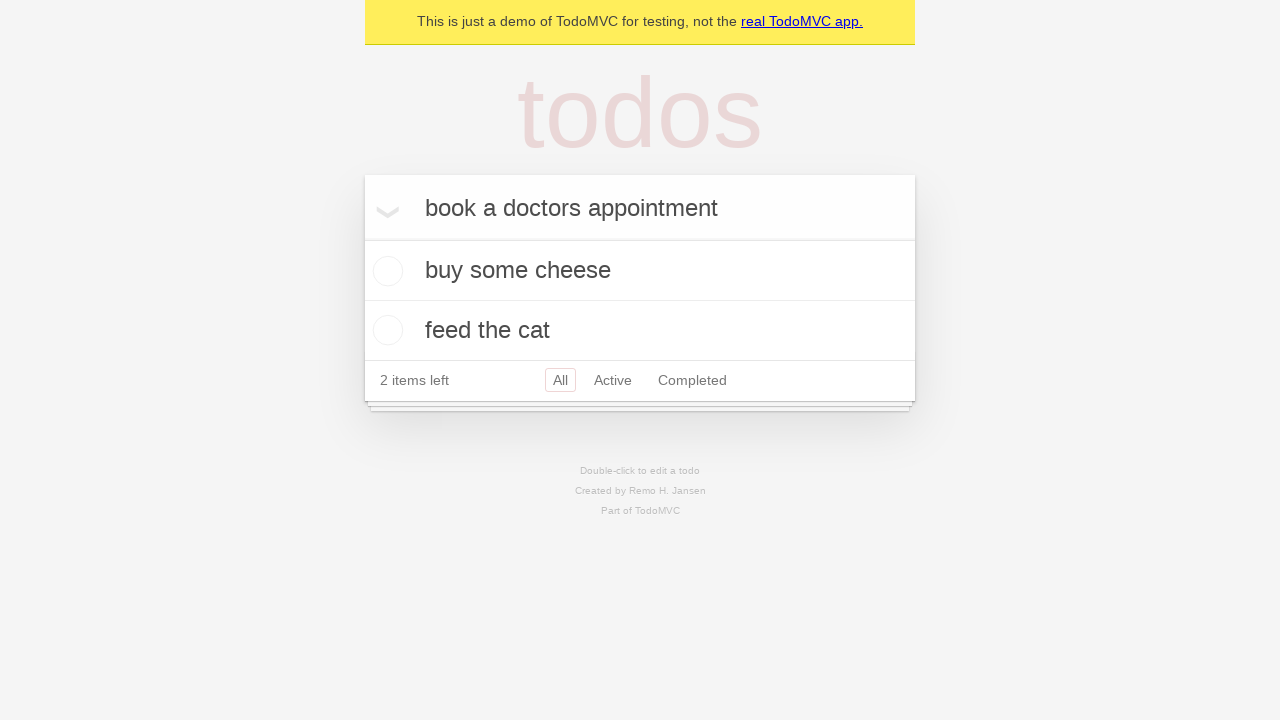

Pressed Enter to create todo item 'book a doctors appointment' on internal:attr=[placeholder="What needs to be done?"i]
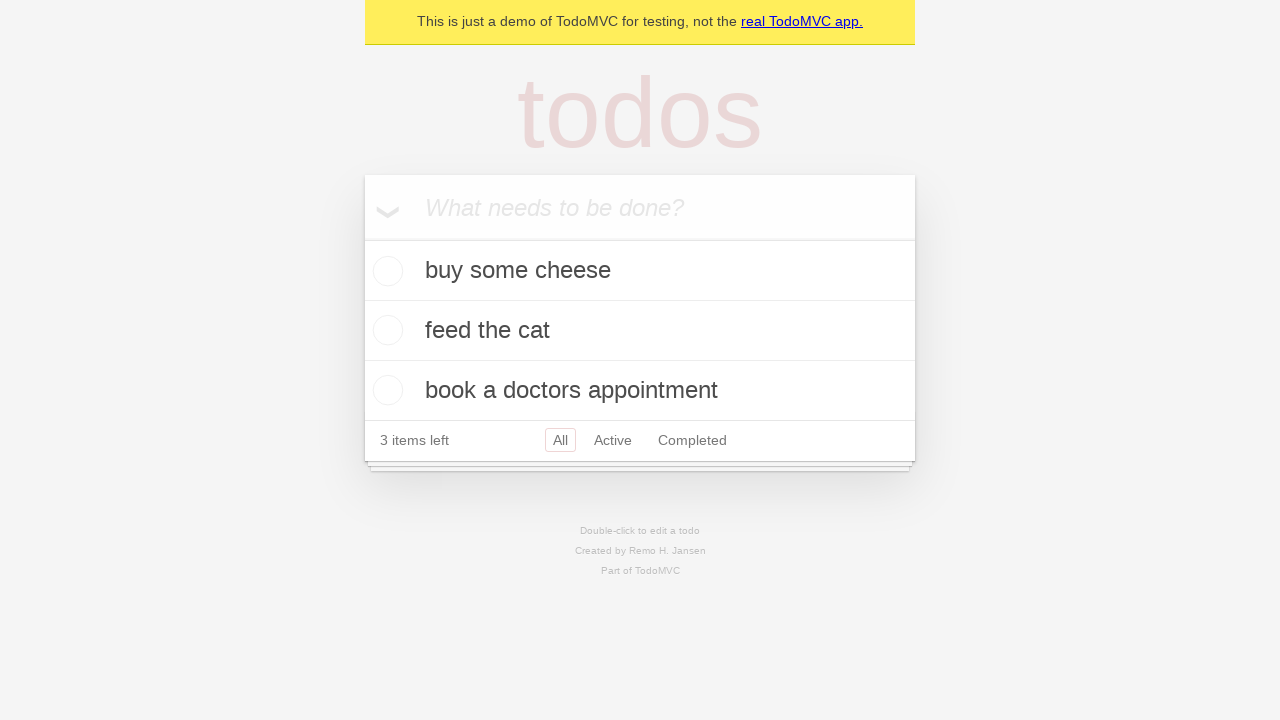

Filled todo input with 'test1' on internal:attr=[placeholder="What needs to be done?"i]
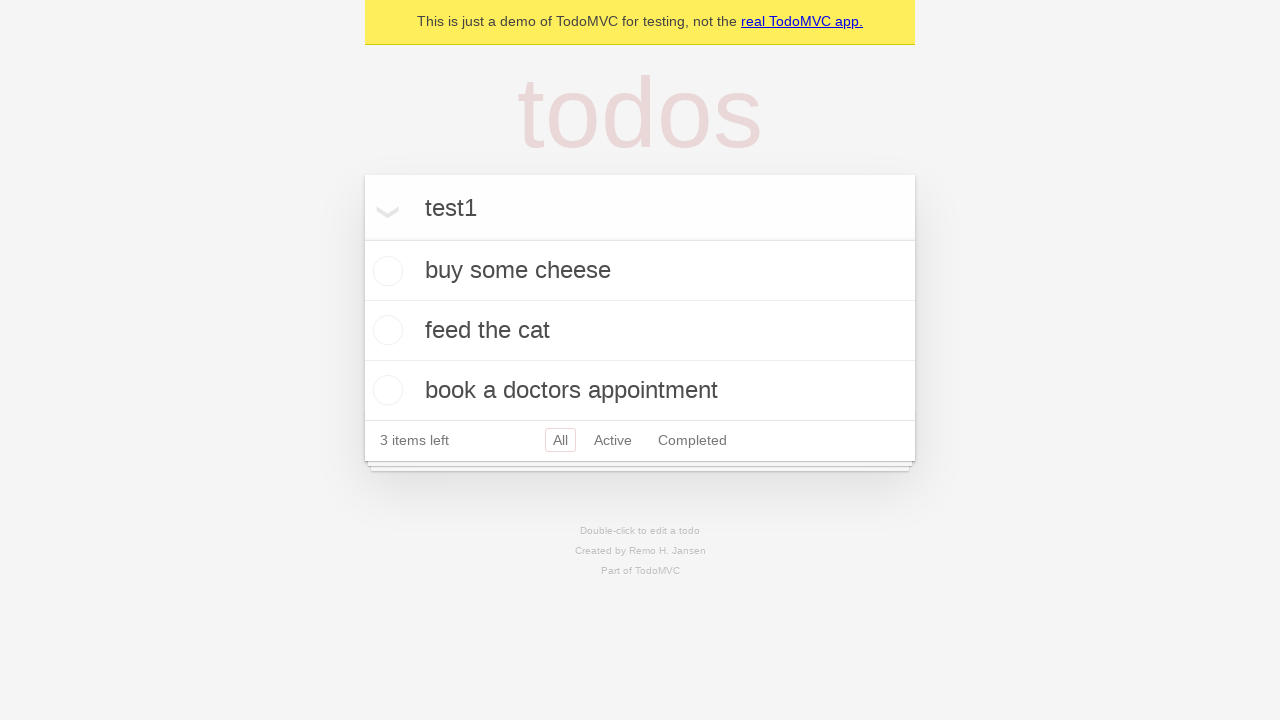

Pressed Enter to create todo item 'test1' on internal:attr=[placeholder="What needs to be done?"i]
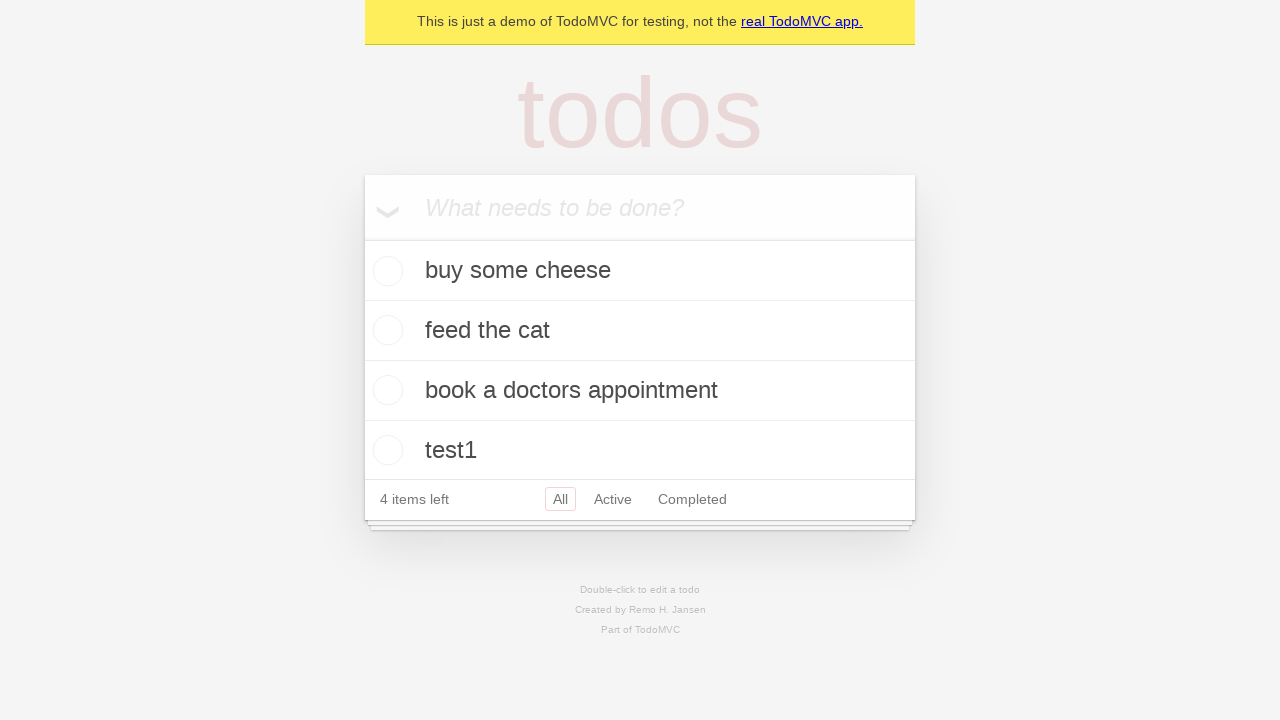

Filled todo input with 'test2' on internal:attr=[placeholder="What needs to be done?"i]
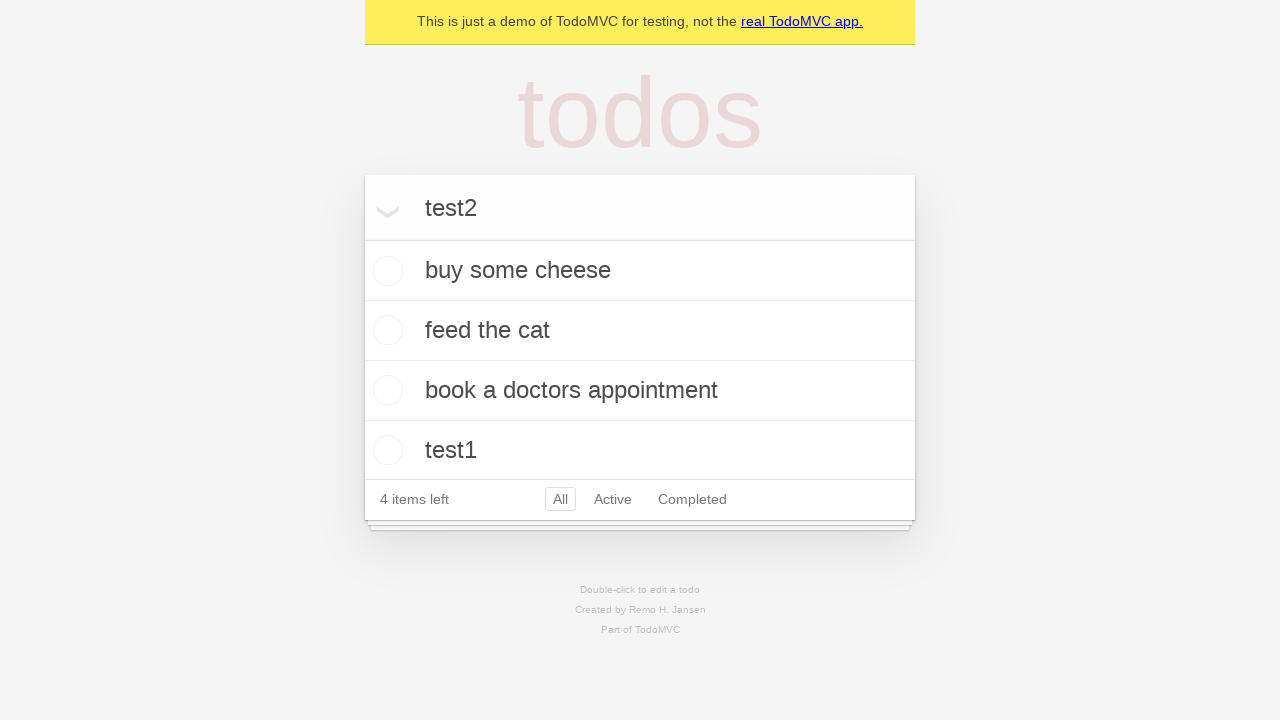

Pressed Enter to create todo item 'test2' on internal:attr=[placeholder="What needs to be done?"i]
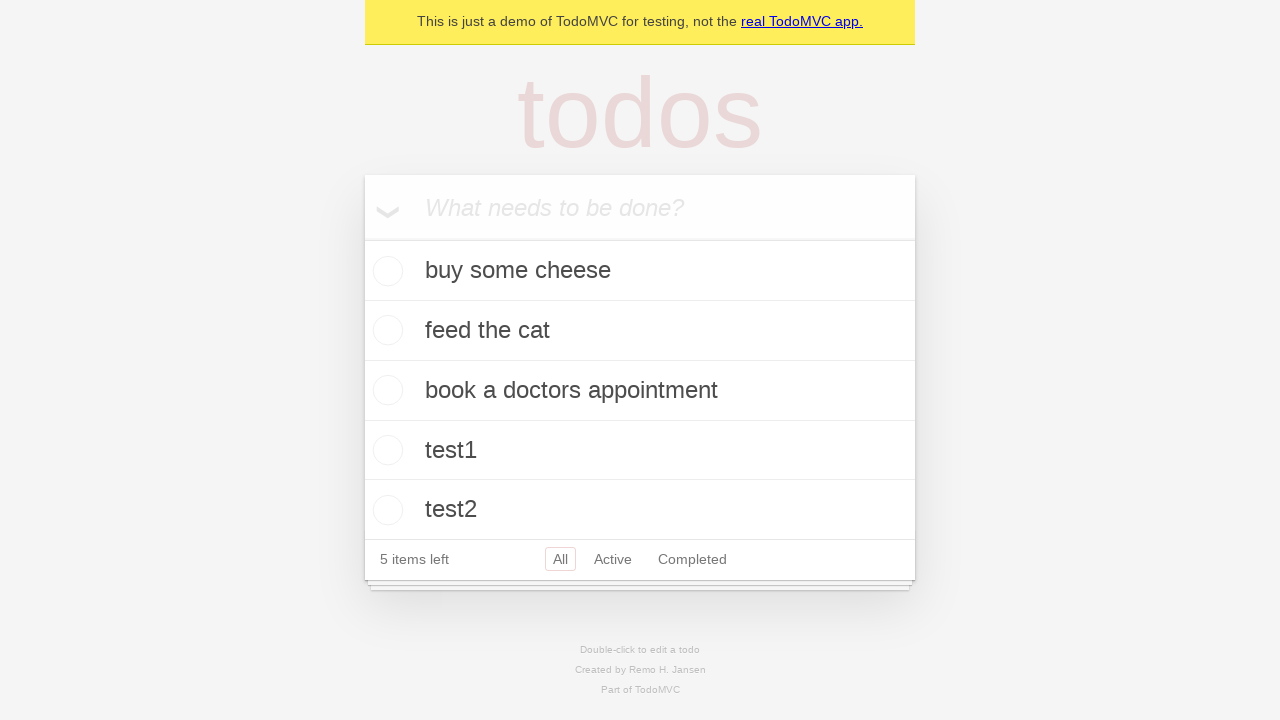

Located all todo items
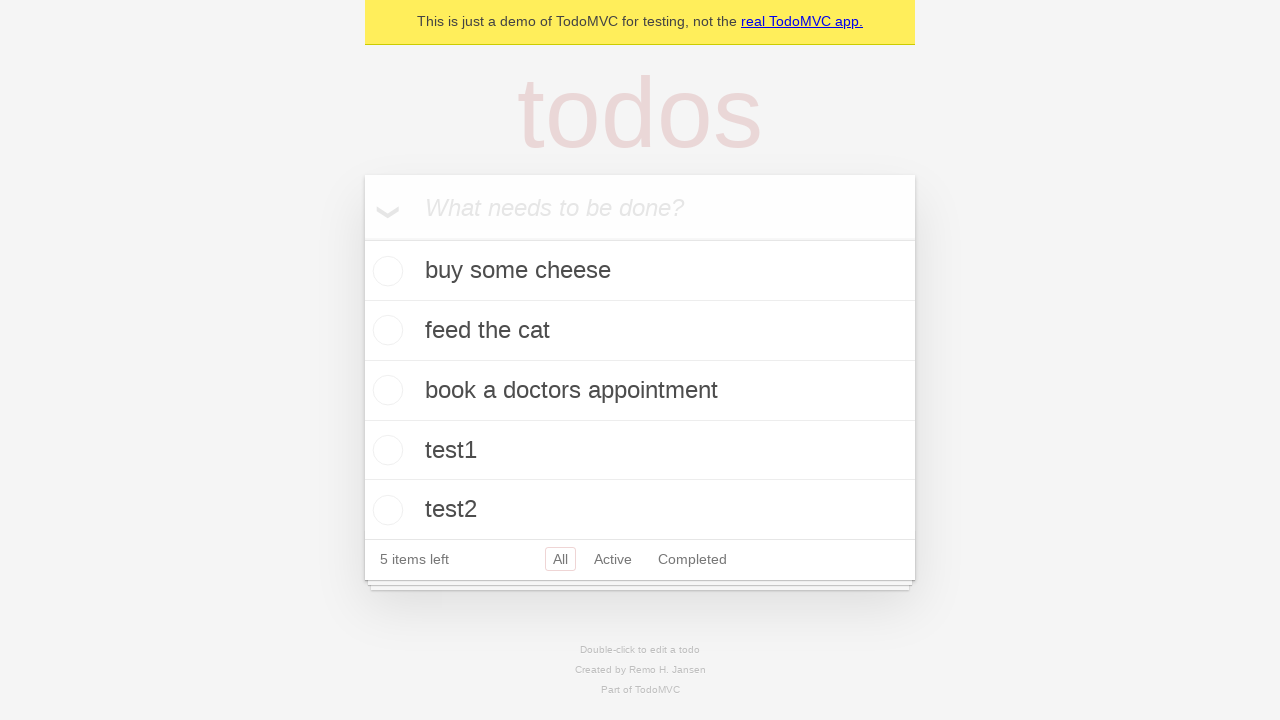

Double-clicked the second todo item to enter edit mode at (640, 331) on internal:testid=[data-testid="todo-item"s] >> nth=1
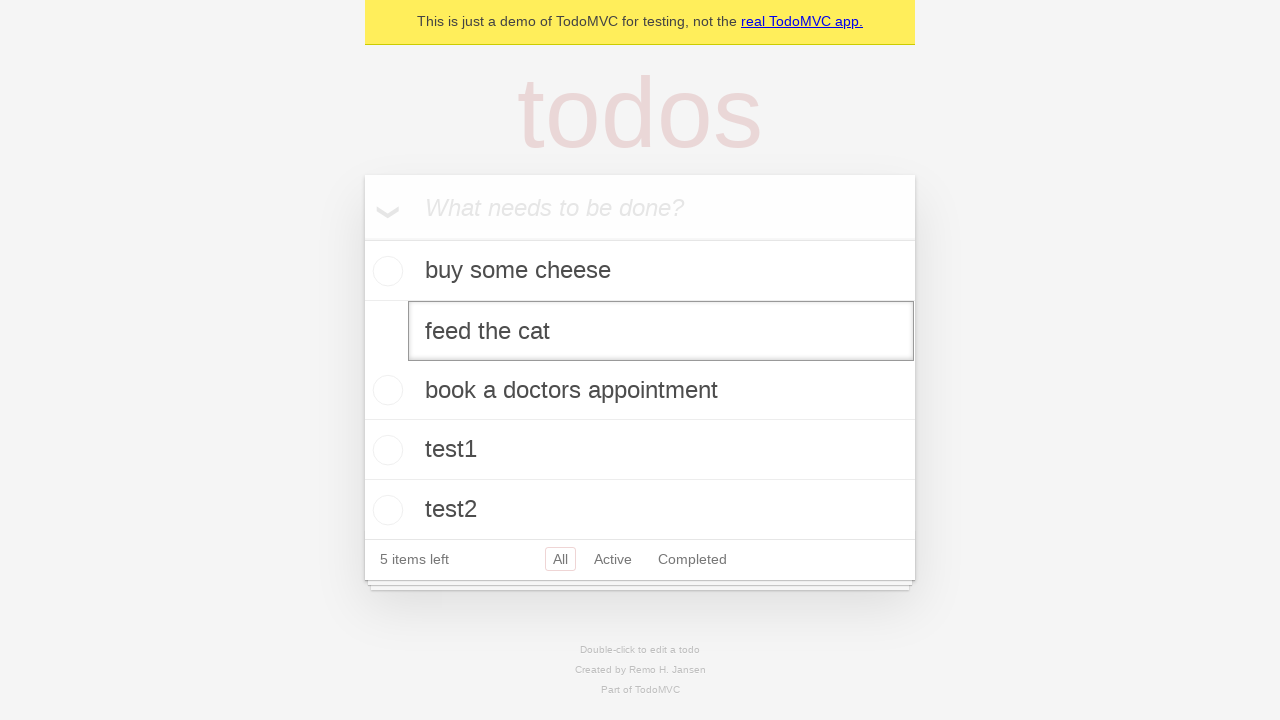

Cleared the todo item text field to empty string on internal:testid=[data-testid="todo-item"s] >> nth=1 >> internal:role=textbox[nam
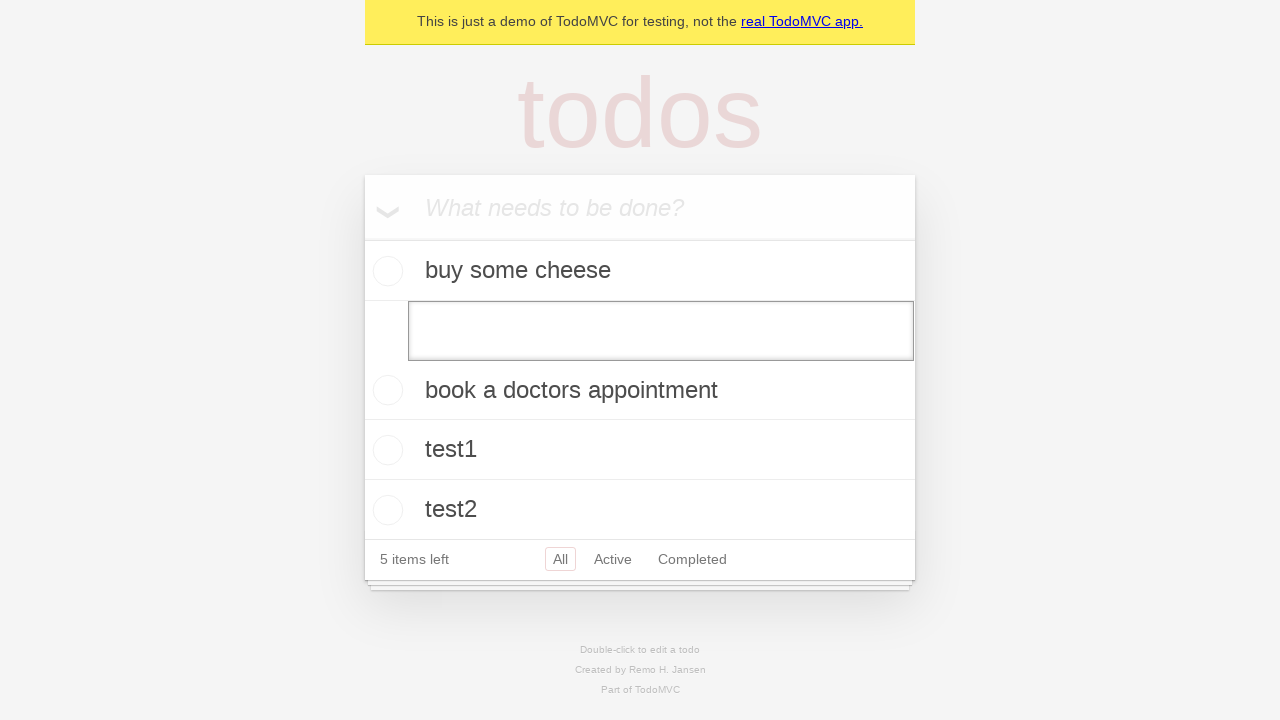

Pressed Enter to confirm the empty edit and remove the todo item on internal:testid=[data-testid="todo-item"s] >> nth=1 >> internal:role=textbox[nam
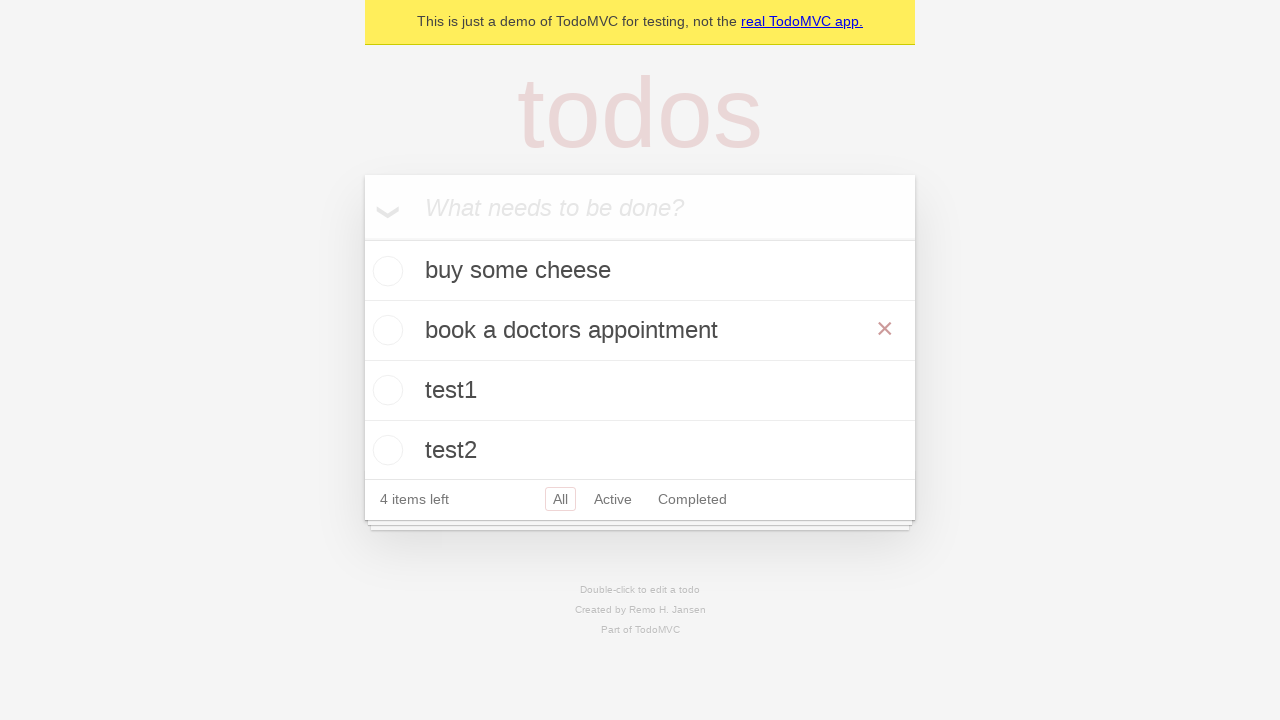

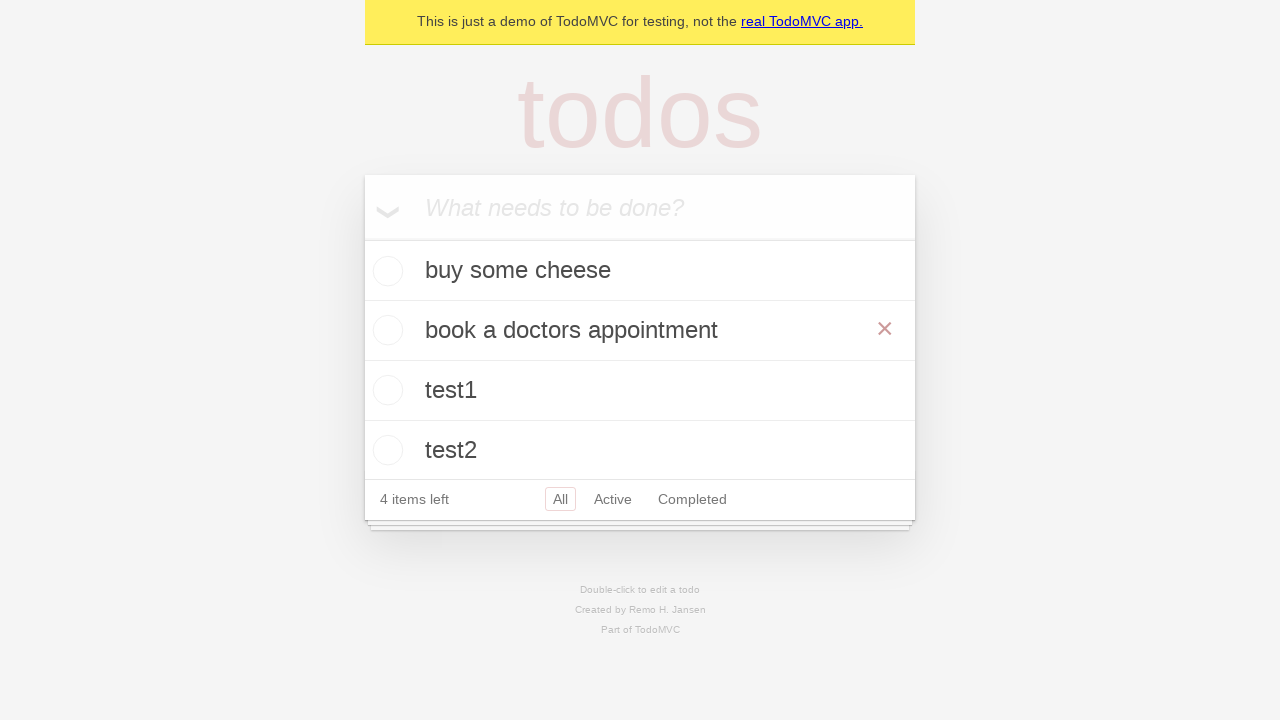